Tests loading green and blue button functionality, verifying multiple loading states transition correctly until both colors finish loading

Starting URL: https://kristinek.github.io/site/examples/loading_color

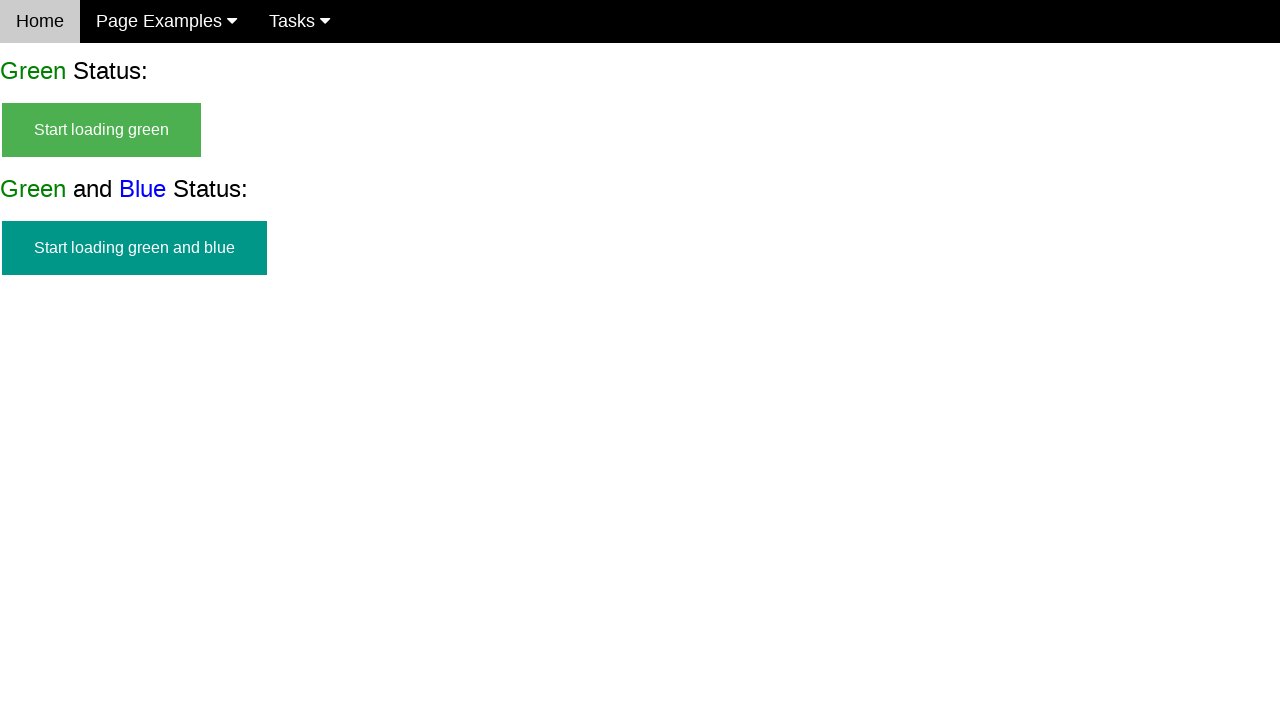

Waited for start green and blue button to become visible
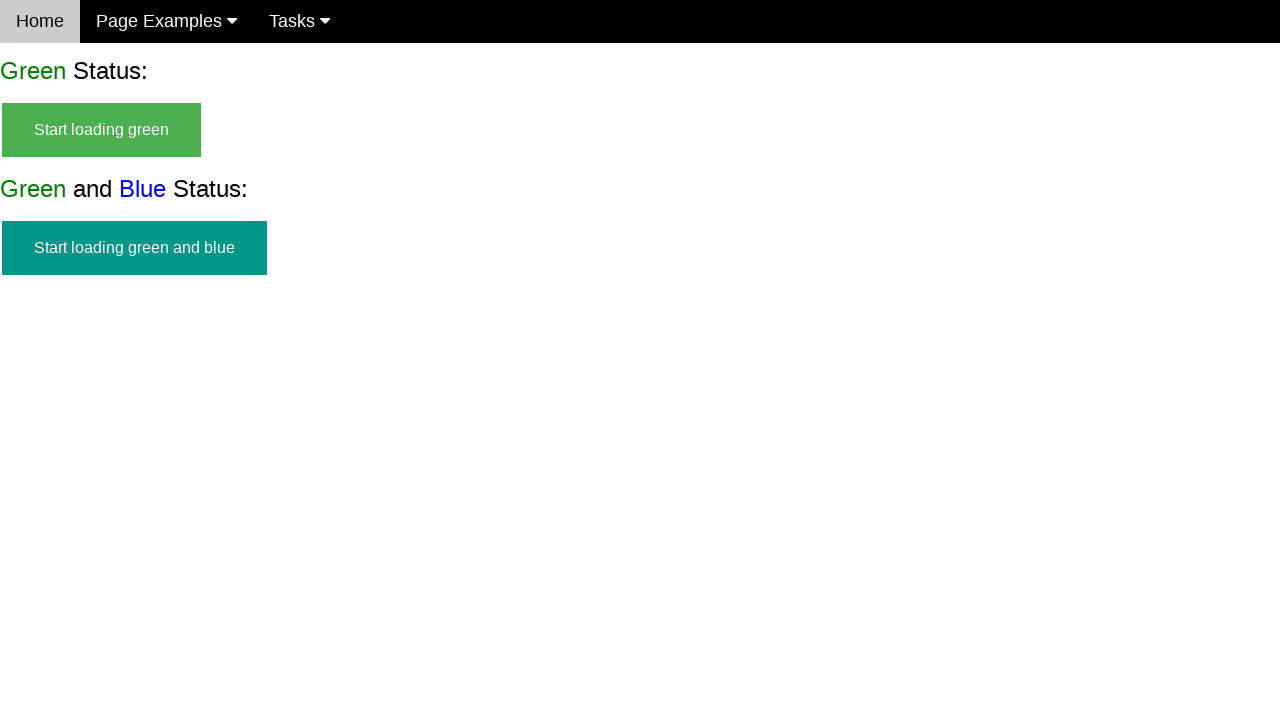

Clicked start green and blue button at (134, 248) on #start_green_and_blue
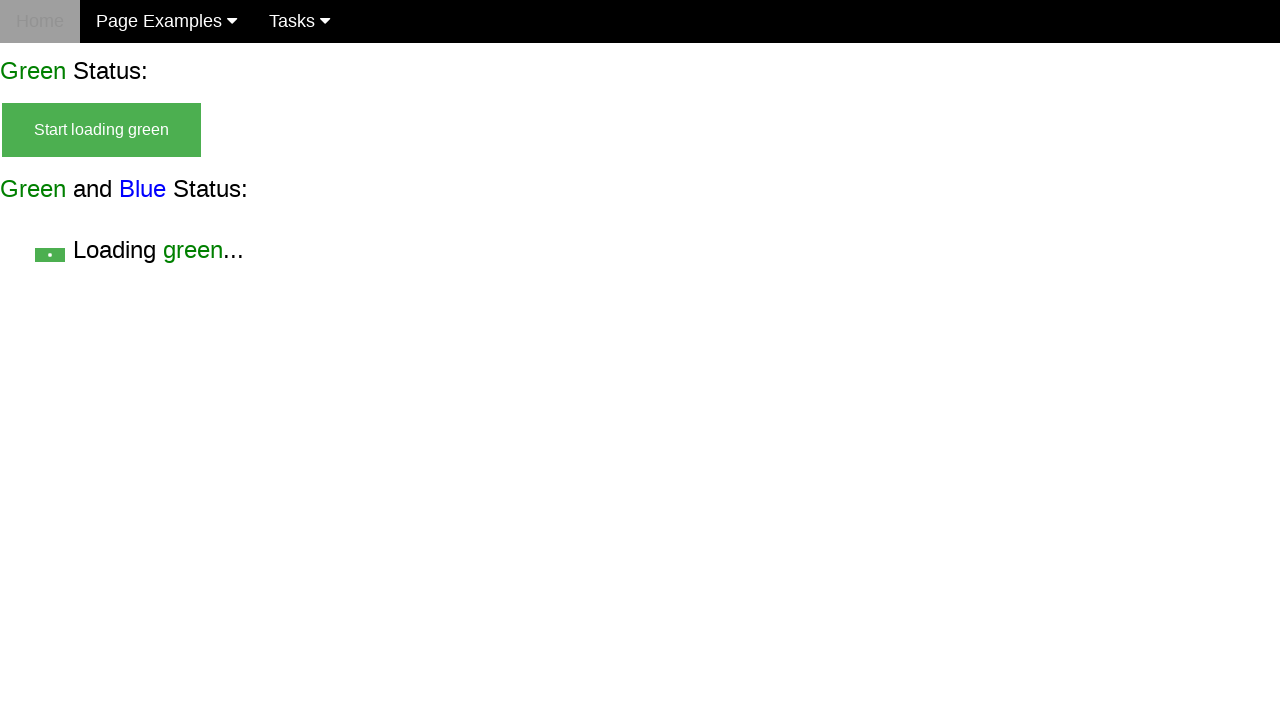

Verified start button is hidden after click
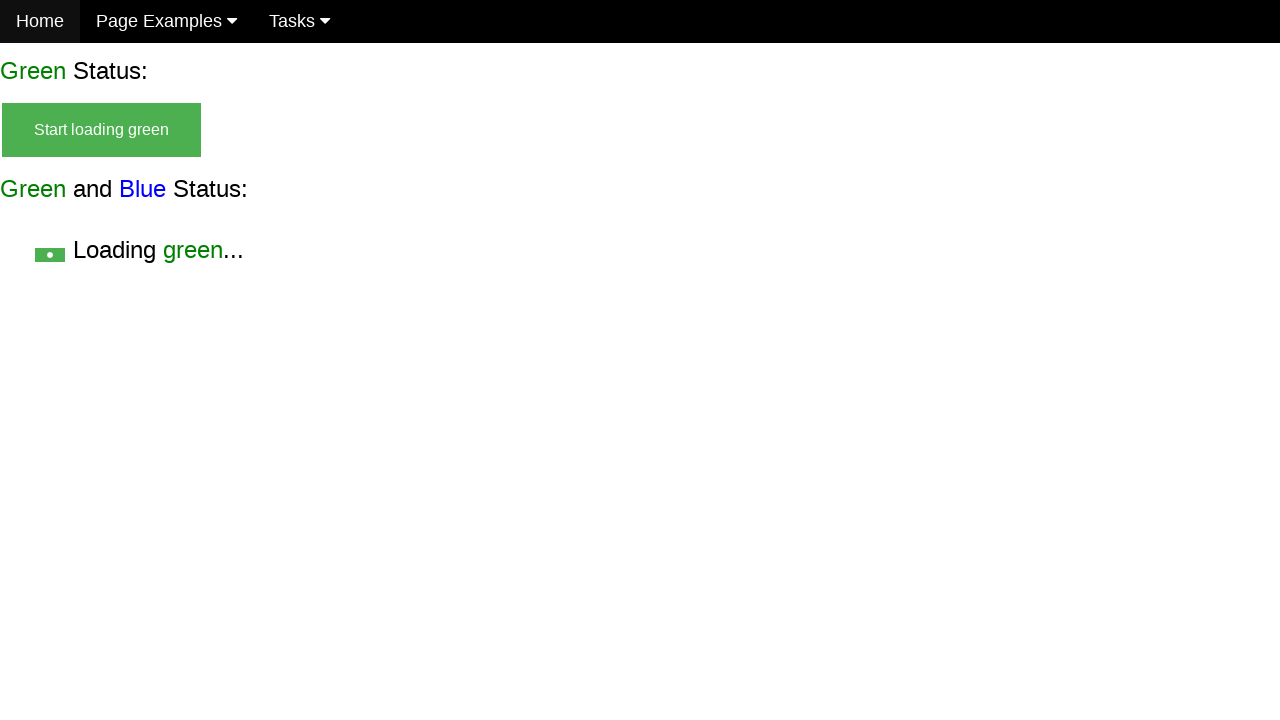

Green loading indicator appeared
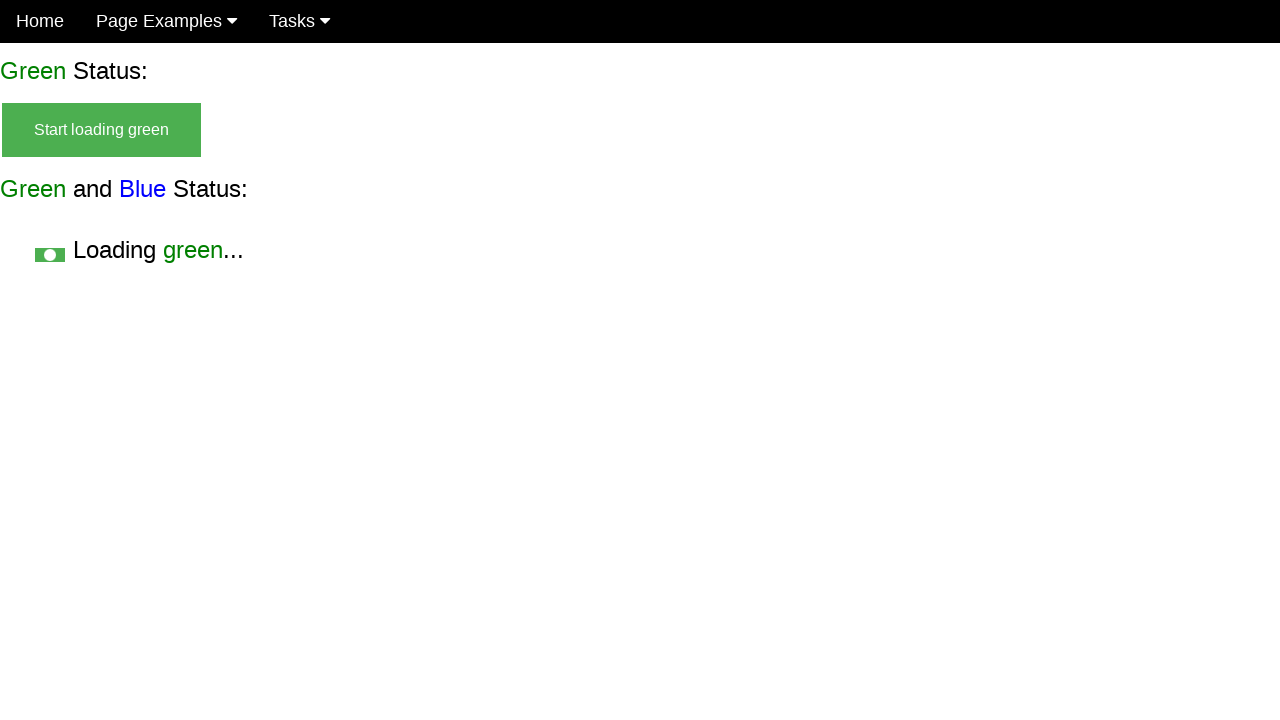

Blue loading indicator appeared while green still loading
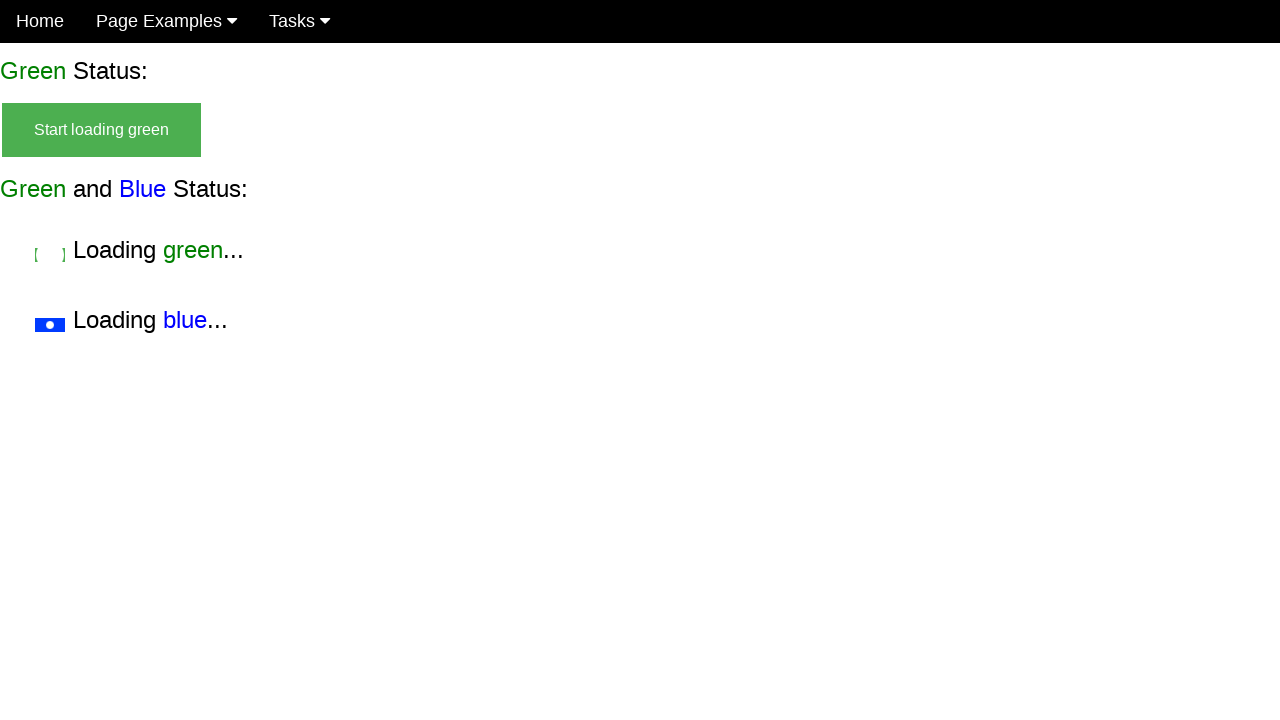

Green finished loading, blue loading indicator now shows alone
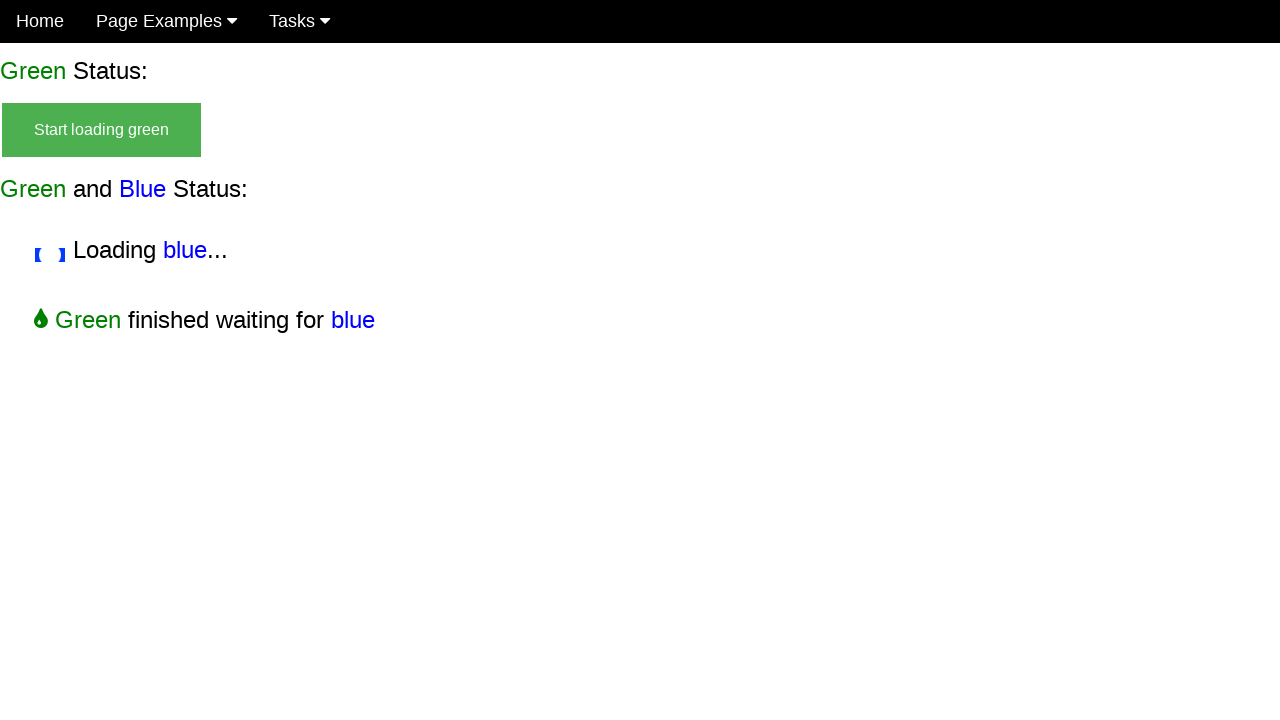

Final success message appeared after both colors finished loading
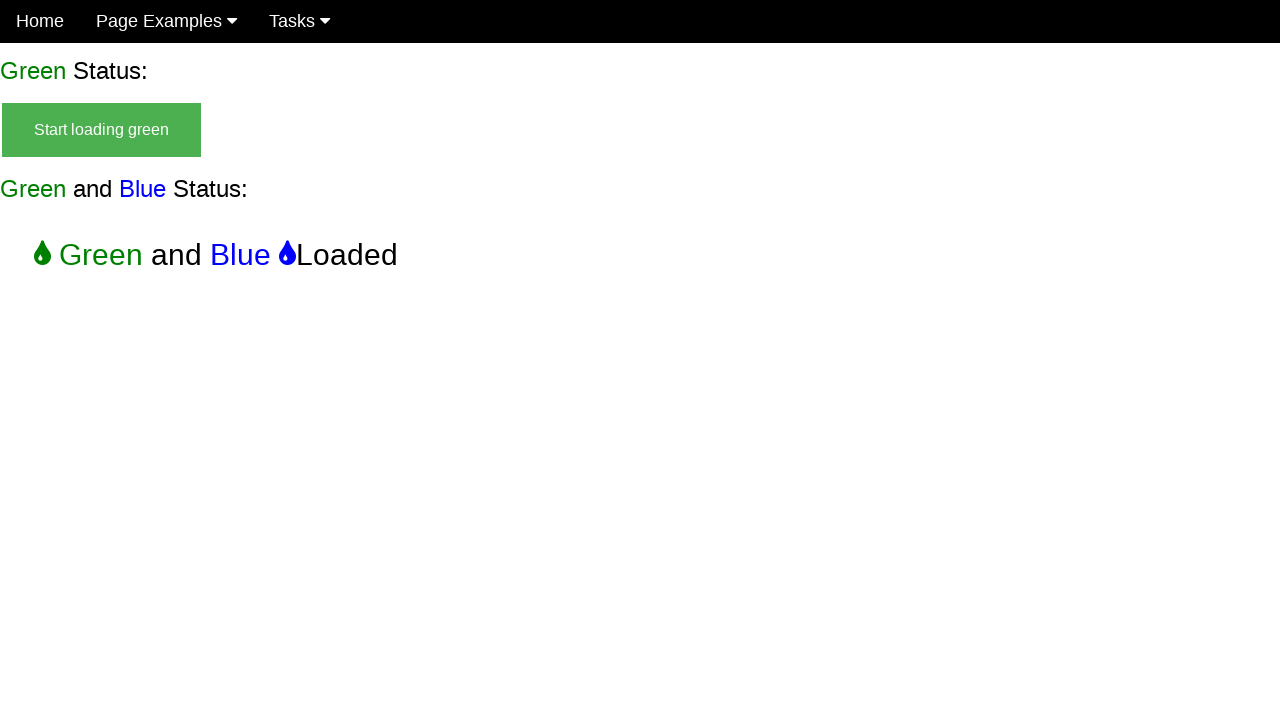

Located finish green and blue element
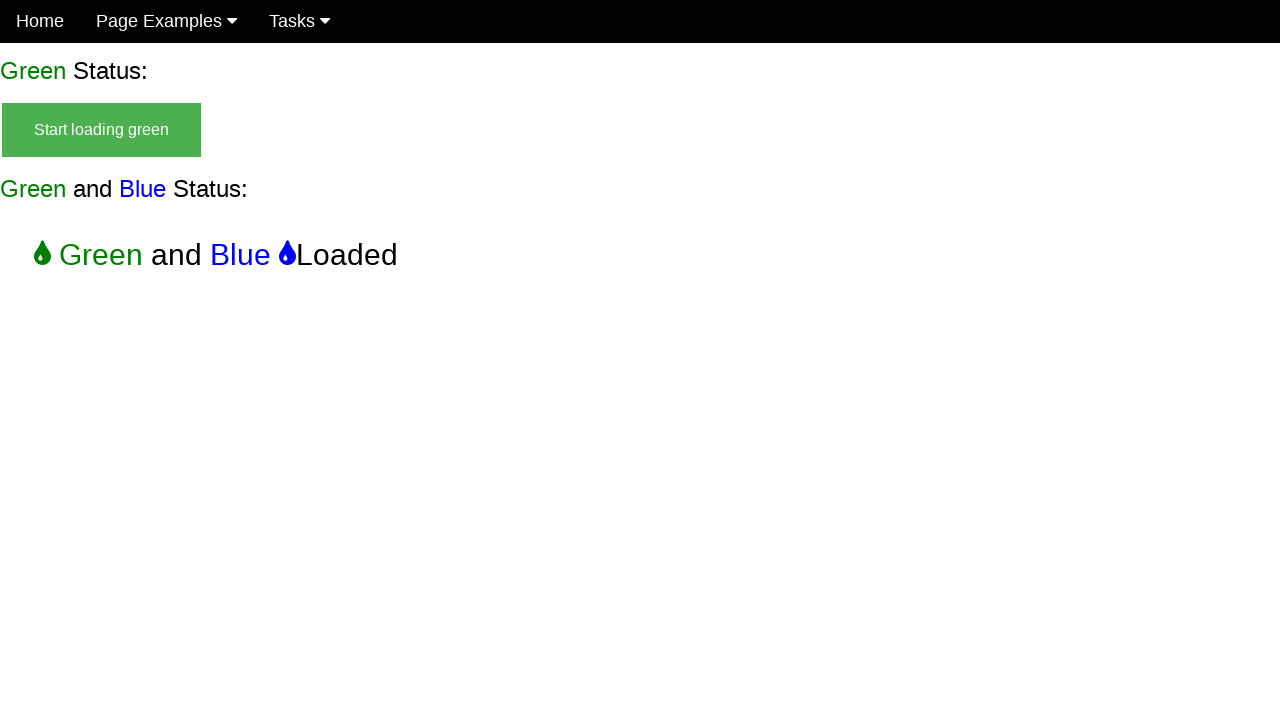

Asserted finish message is visible
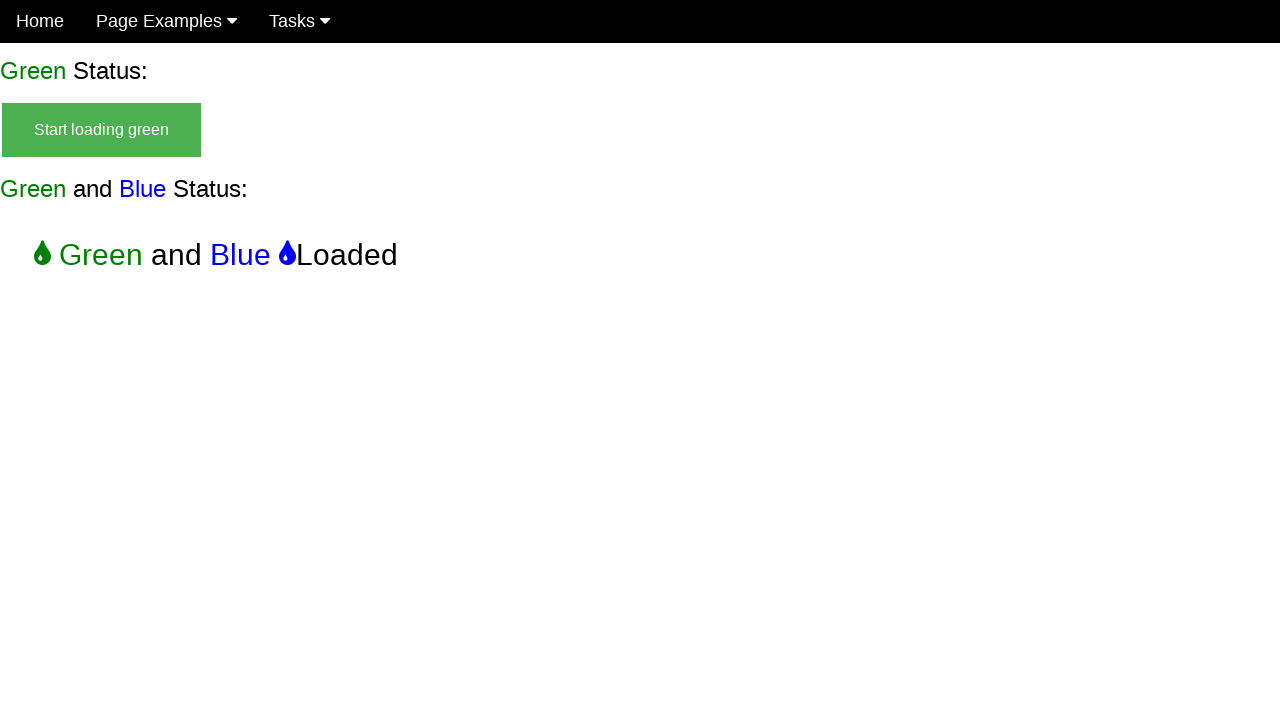

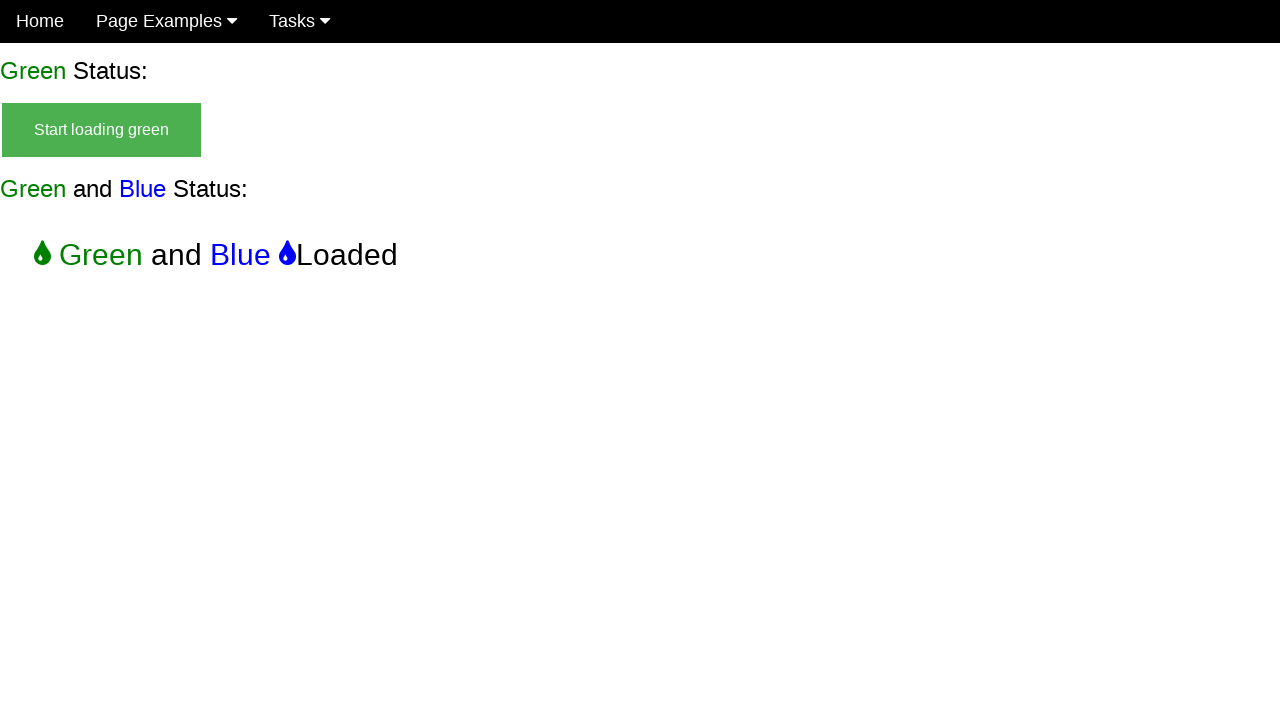